Opens the main page of Tomsk State University website and verifies it loads successfully

Starting URL: http://www.tsu.ru/

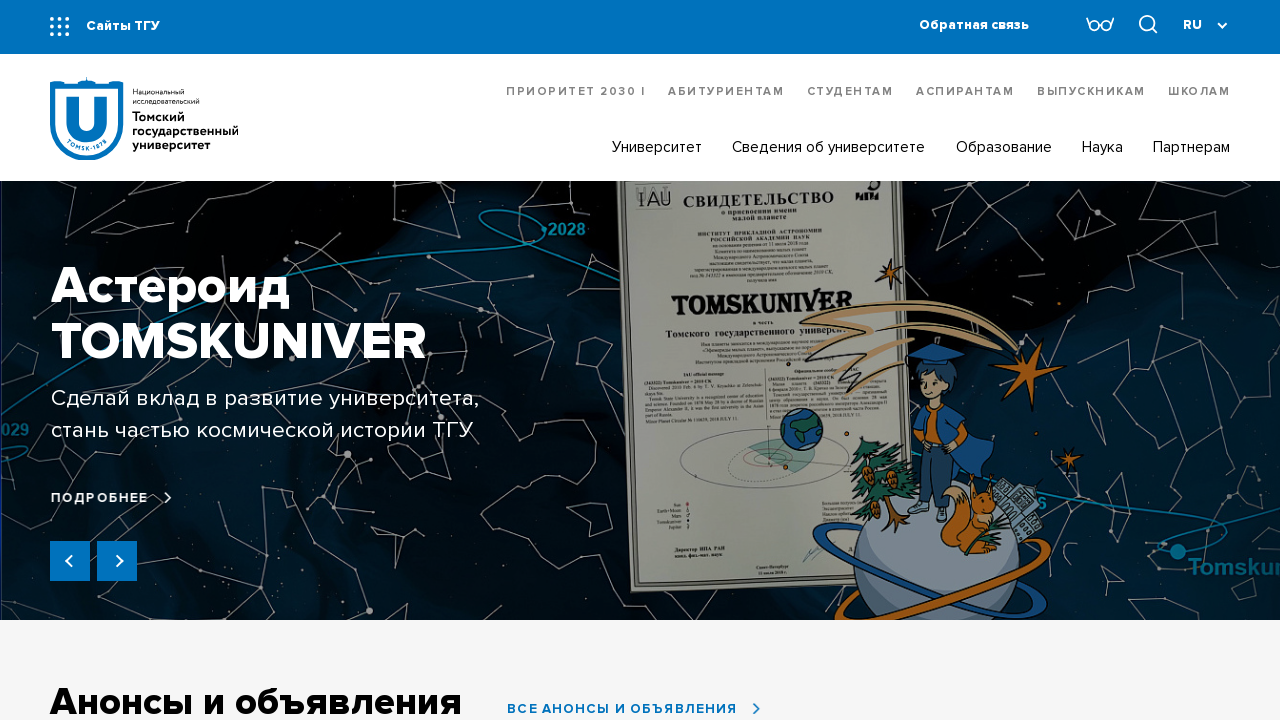

Waited for page to reach domcontentloaded state
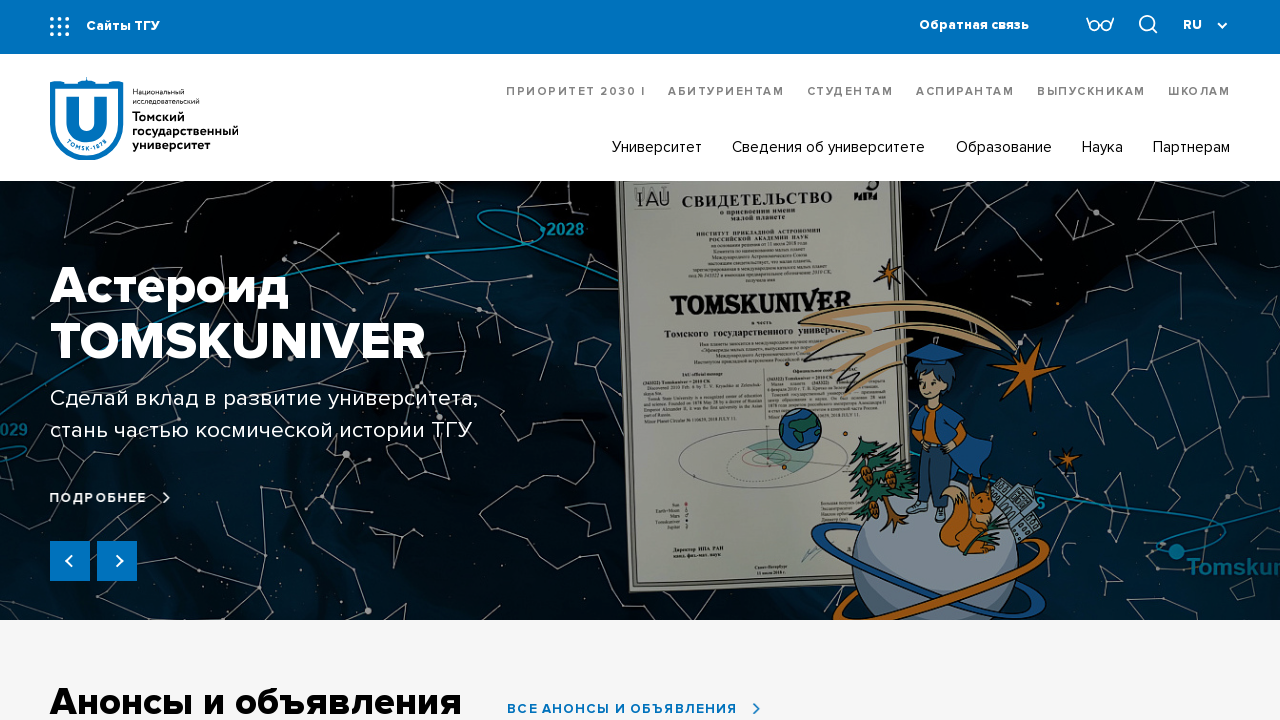

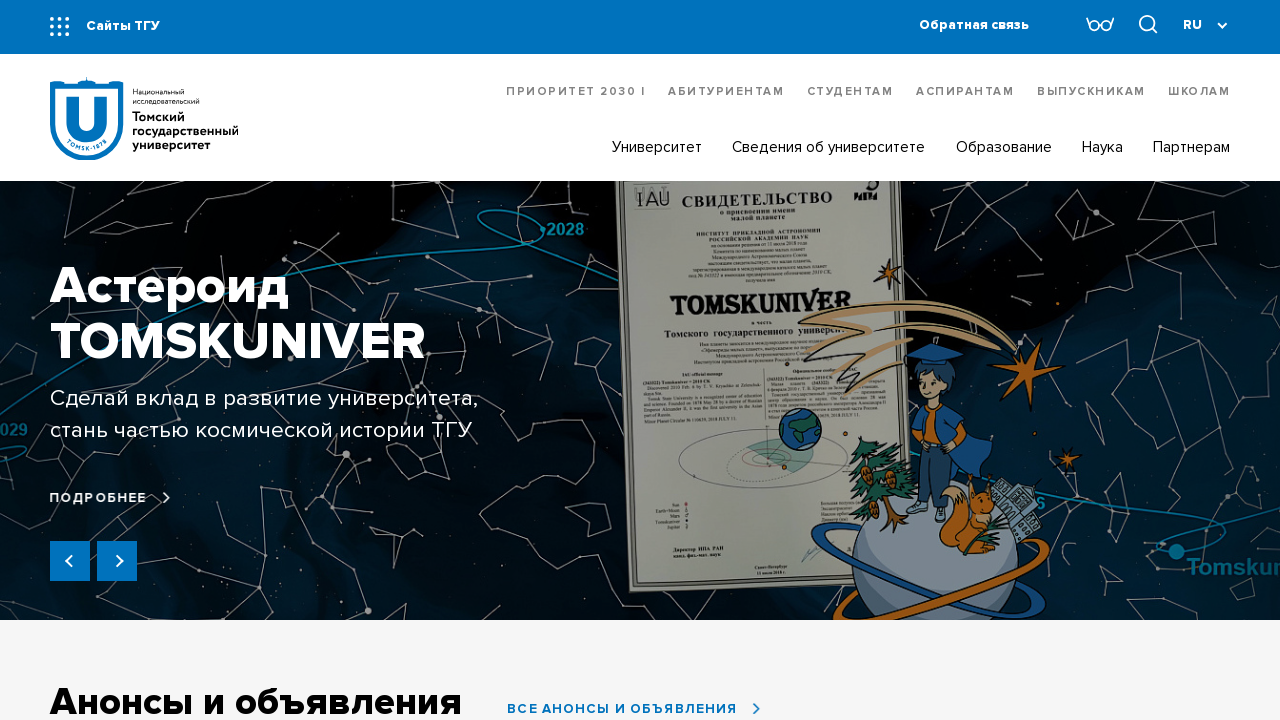